Tests the text box form submission by filling in all fields and verifying the displayed output matches the input

Starting URL: https://demoqa.com/

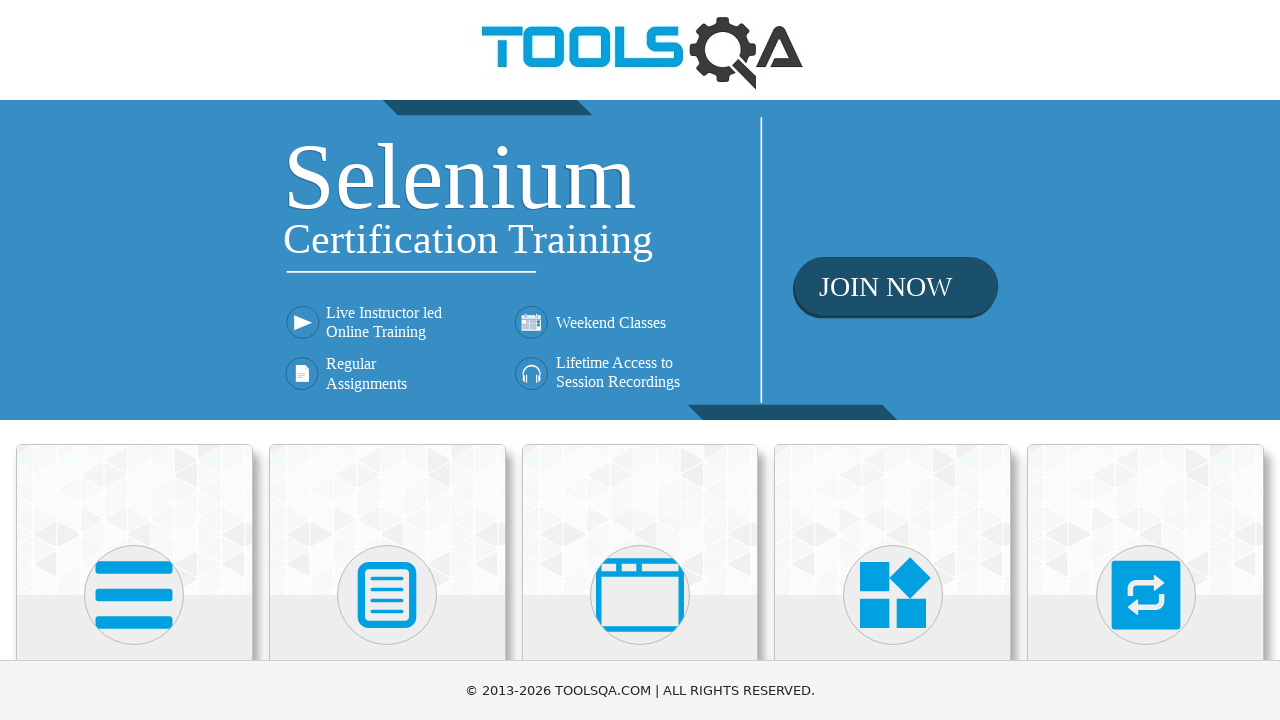

Scrolled to bottom of page
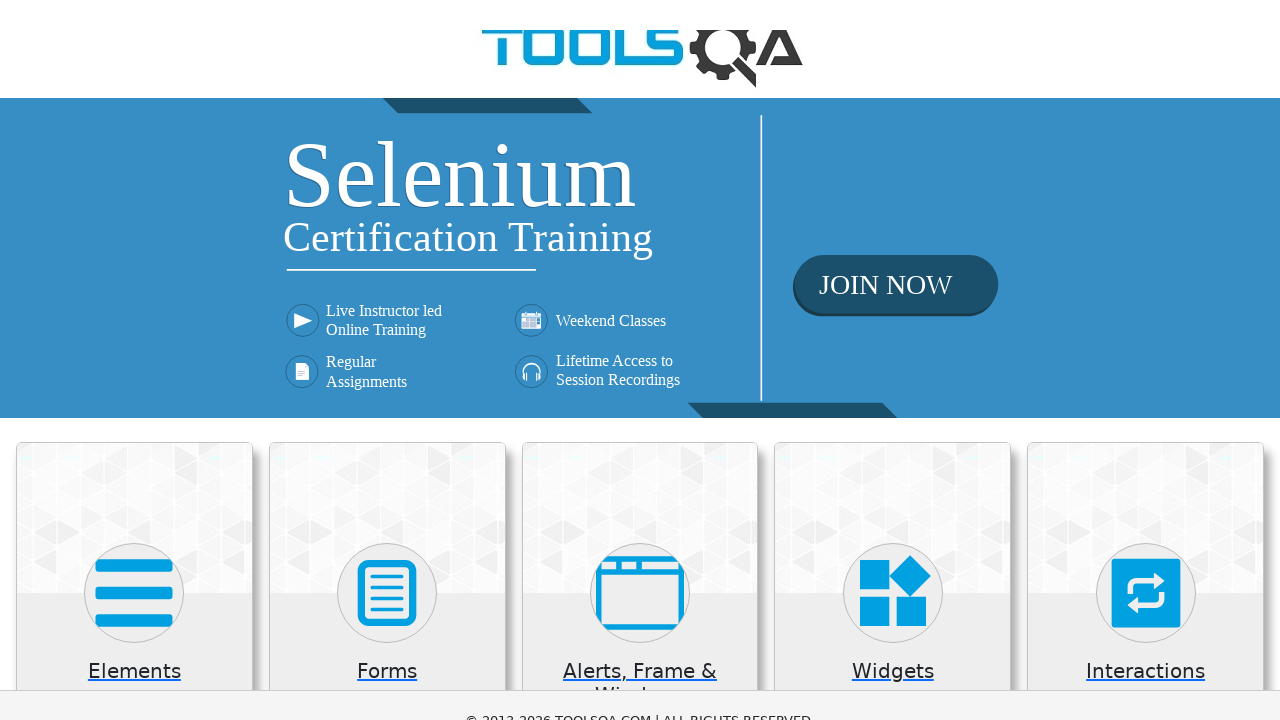

Clicked on Elements card at (134, 6) on xpath=//h5[text()='Elements']
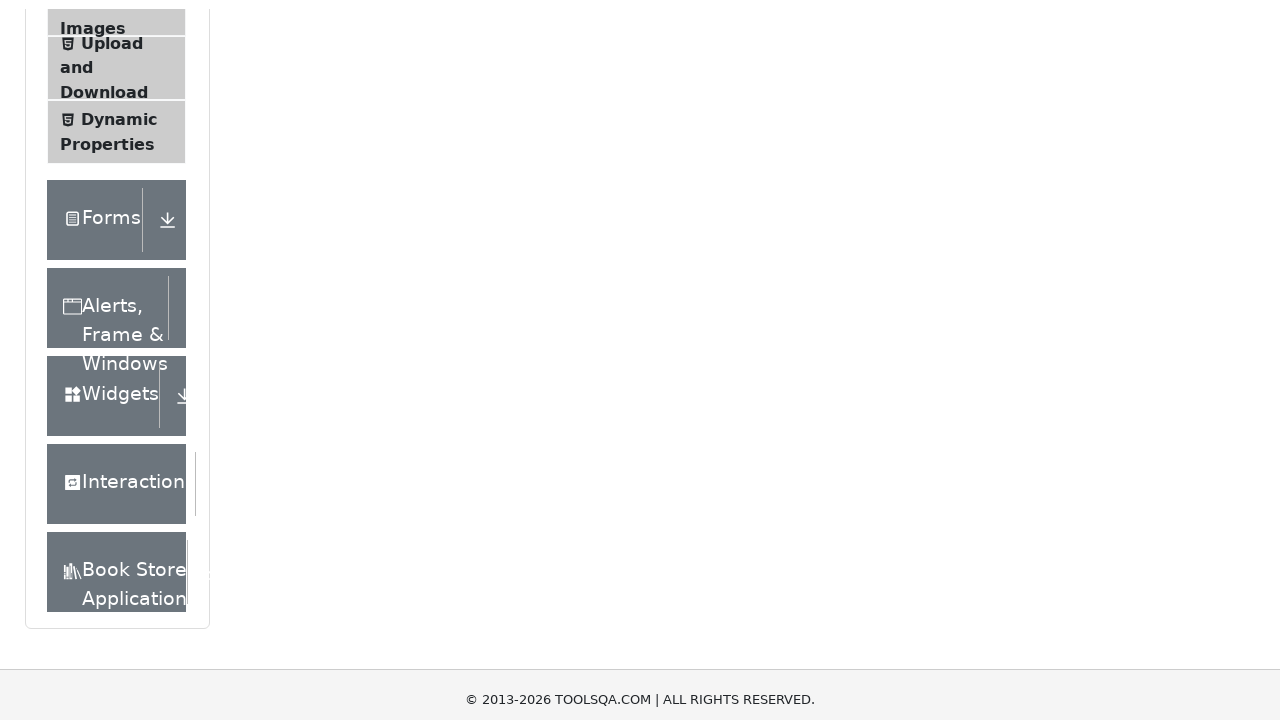

Clicked on Text Box menu item at (119, 261) on xpath=//span[text()='Text Box']
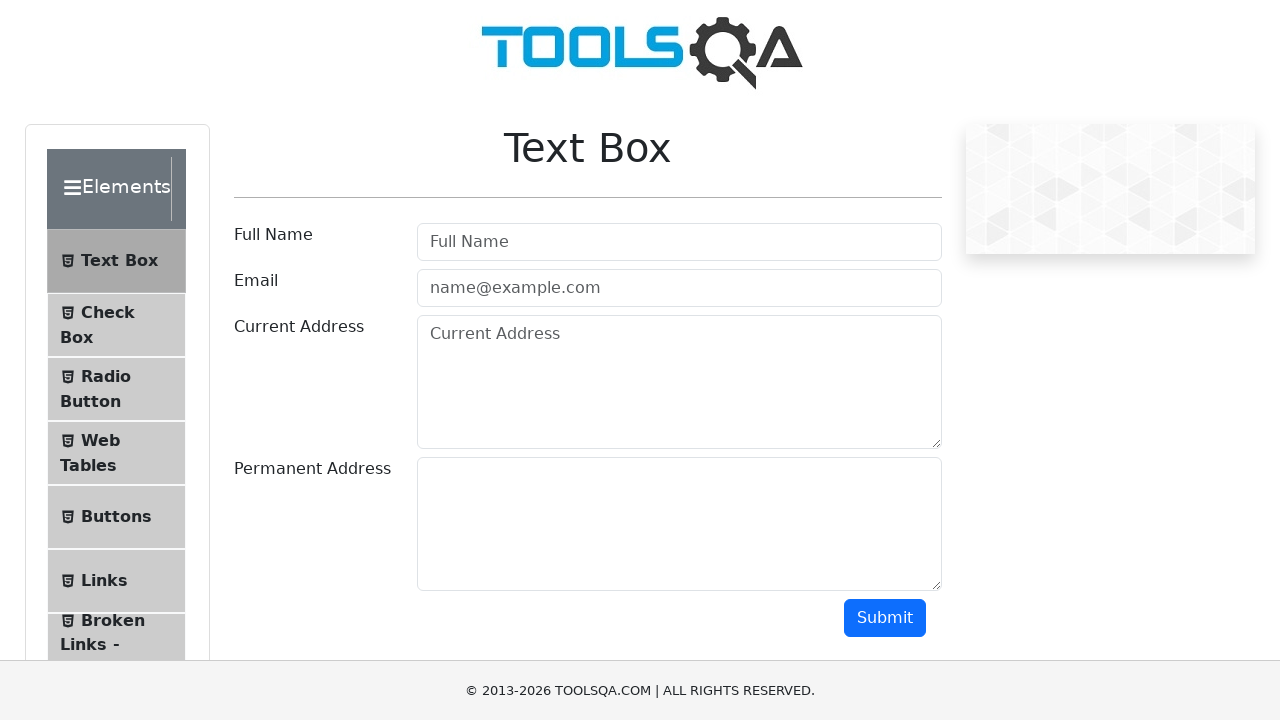

Filled in userName field with 'John Smith' on #userName
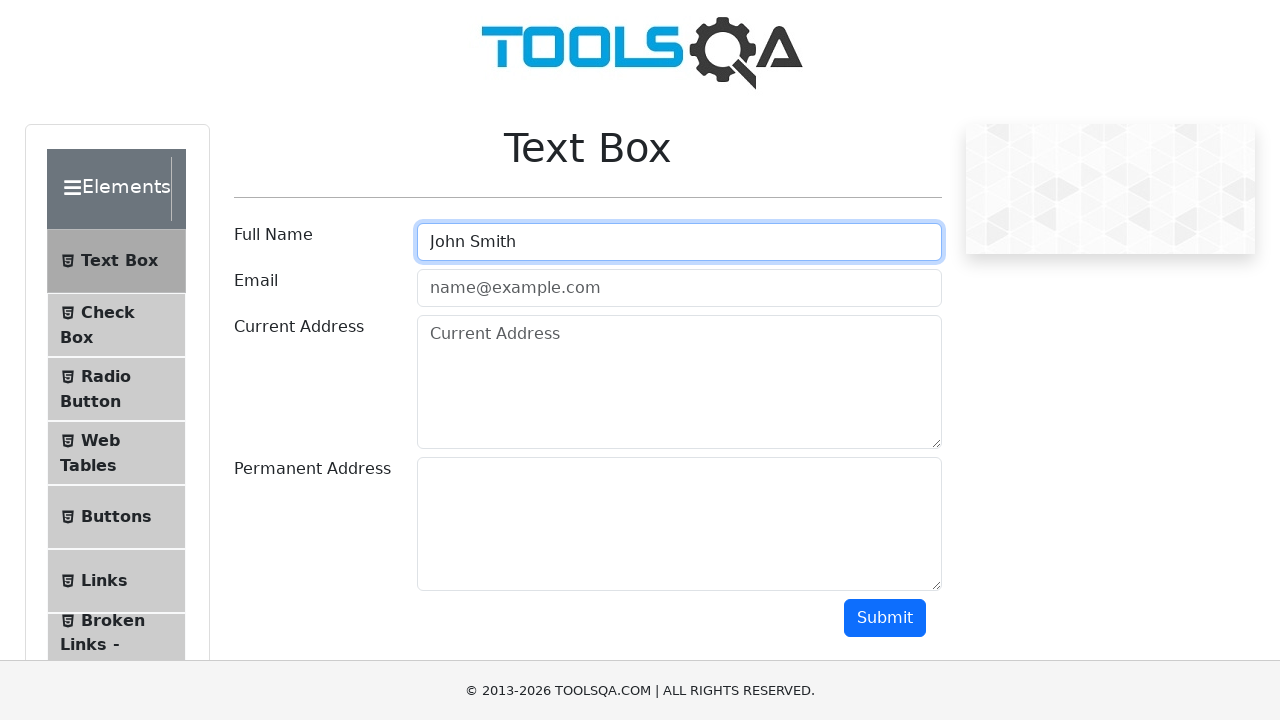

Filled in userEmail field with 'john.smith@example.com' on #userEmail
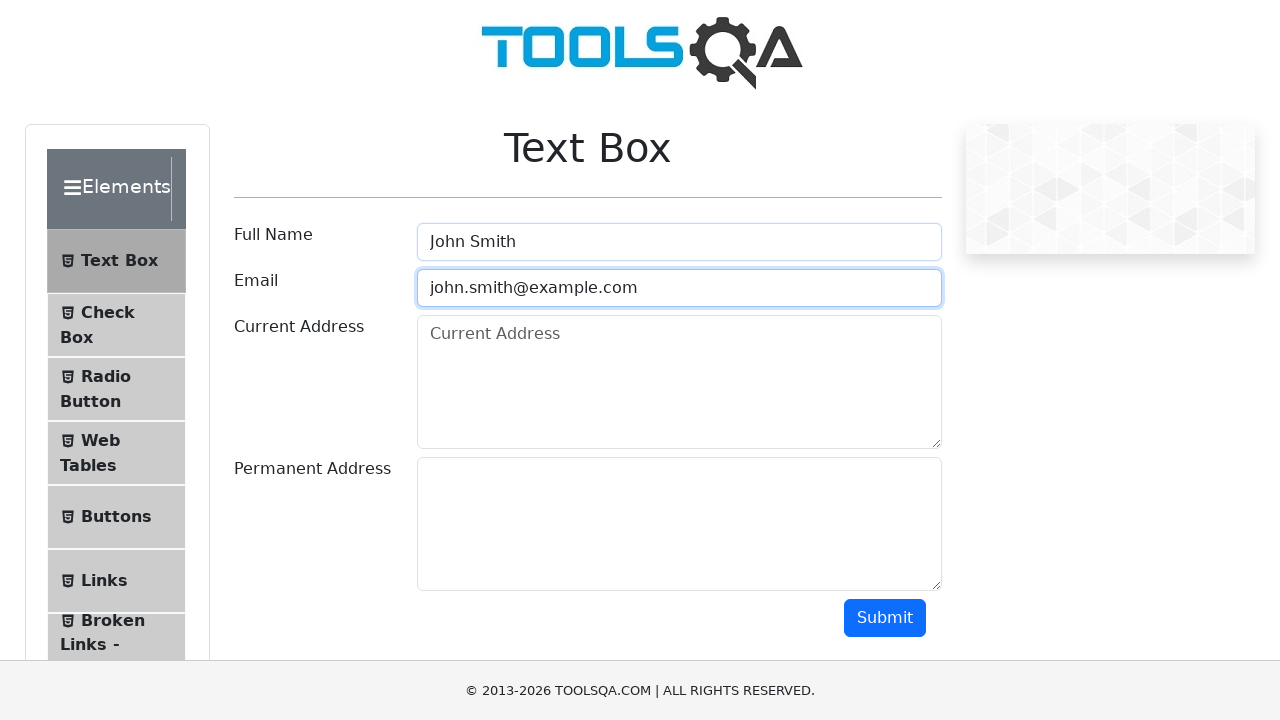

Filled in currentAddress field with '123 Main Street' on #currentAddress
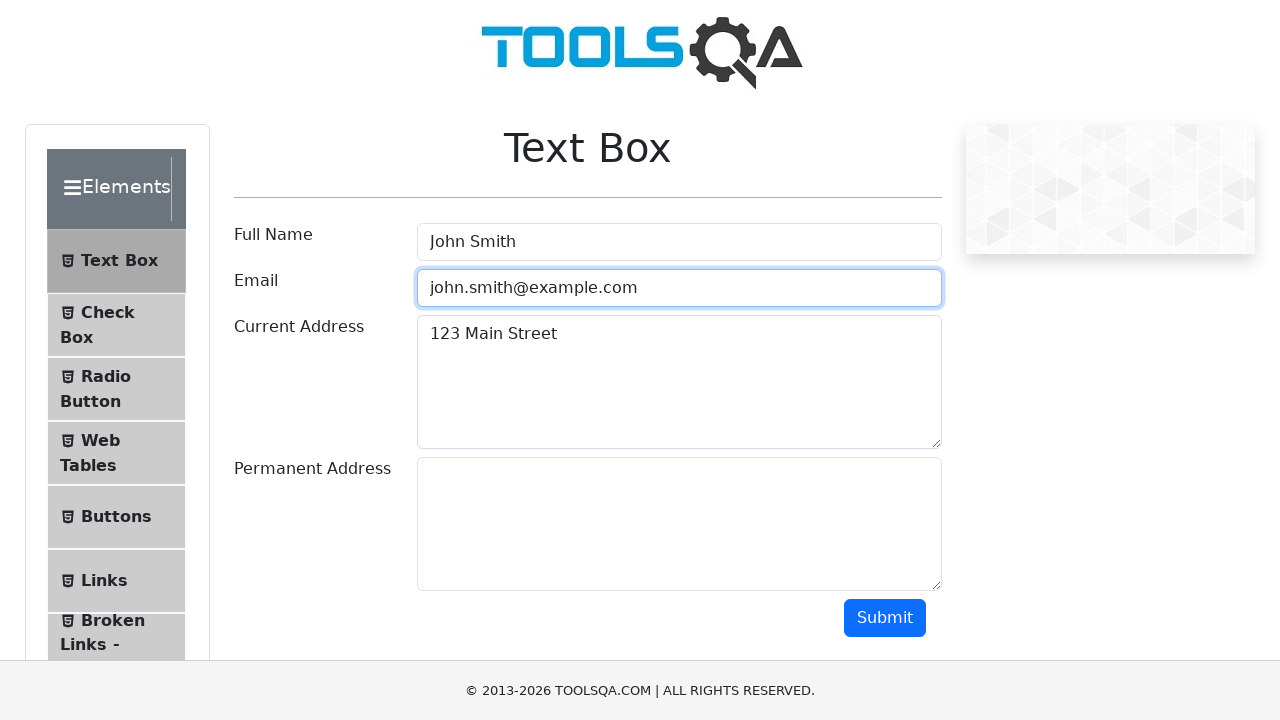

Filled in permanentAddress field with '456 Oak Avenue' on #permanentAddress
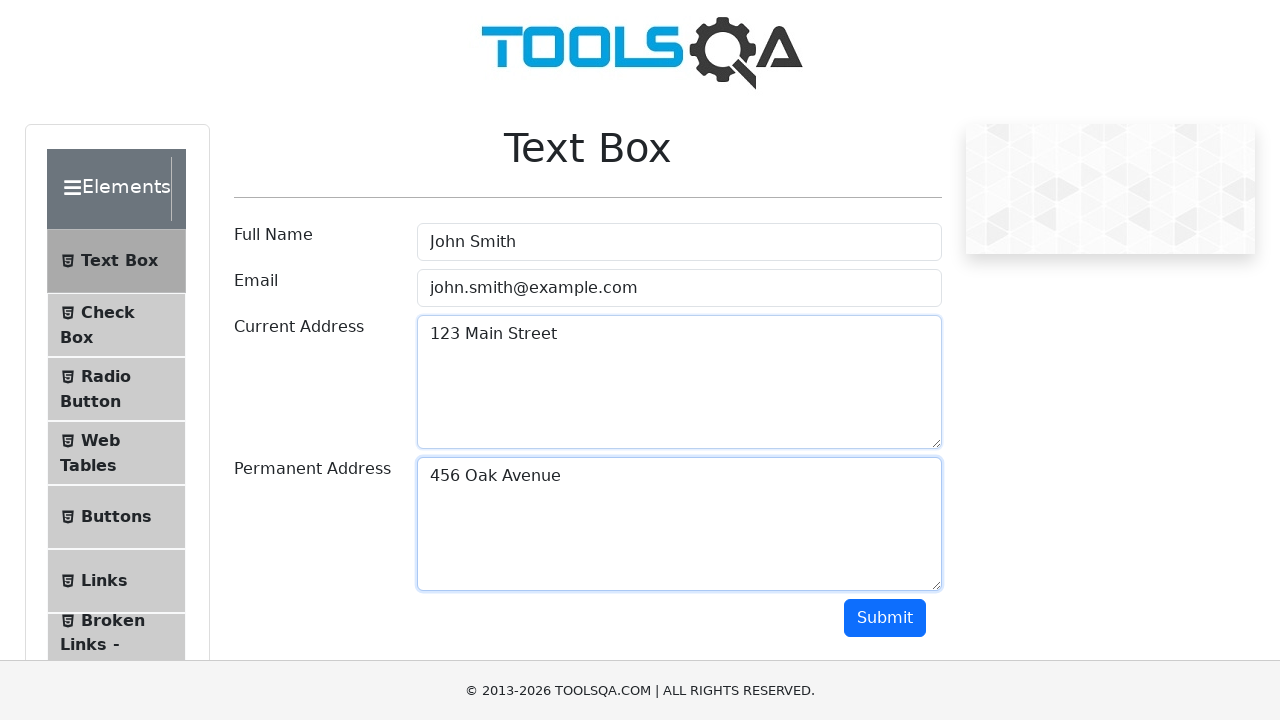

Scrolled to bottom of page to access submit button
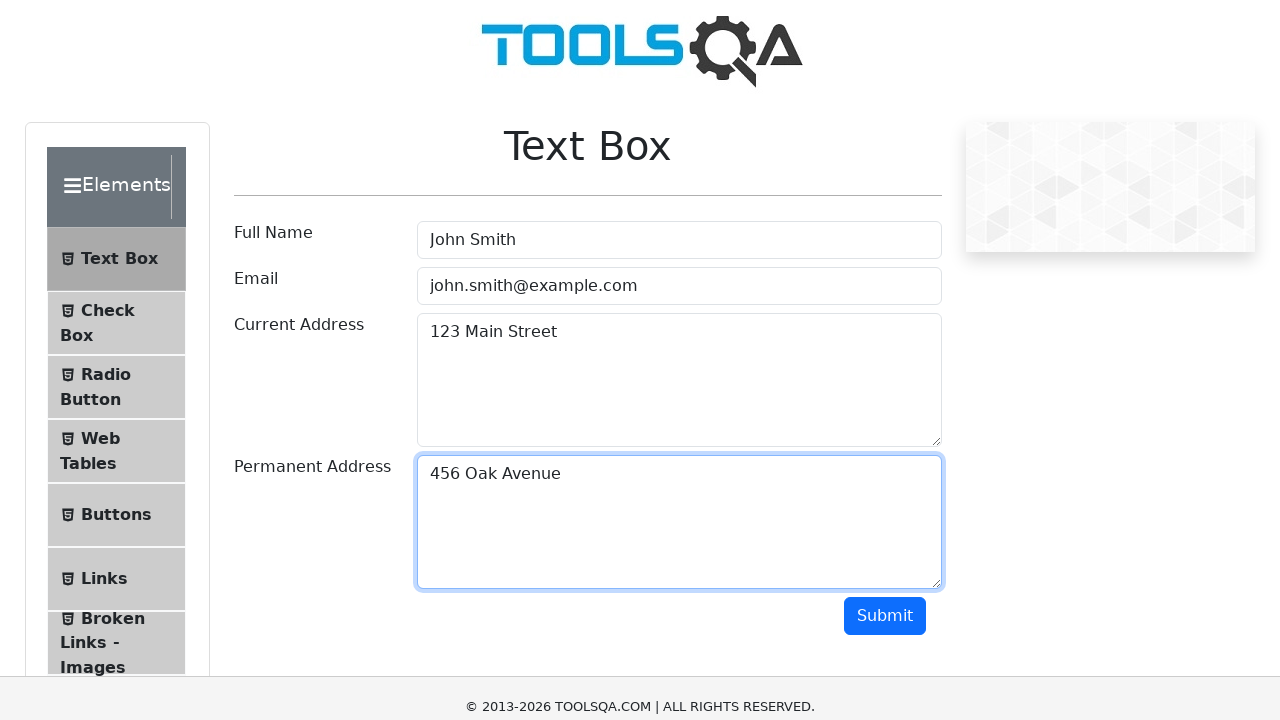

Clicked submit button to submit the text box form at (885, 19) on #submit
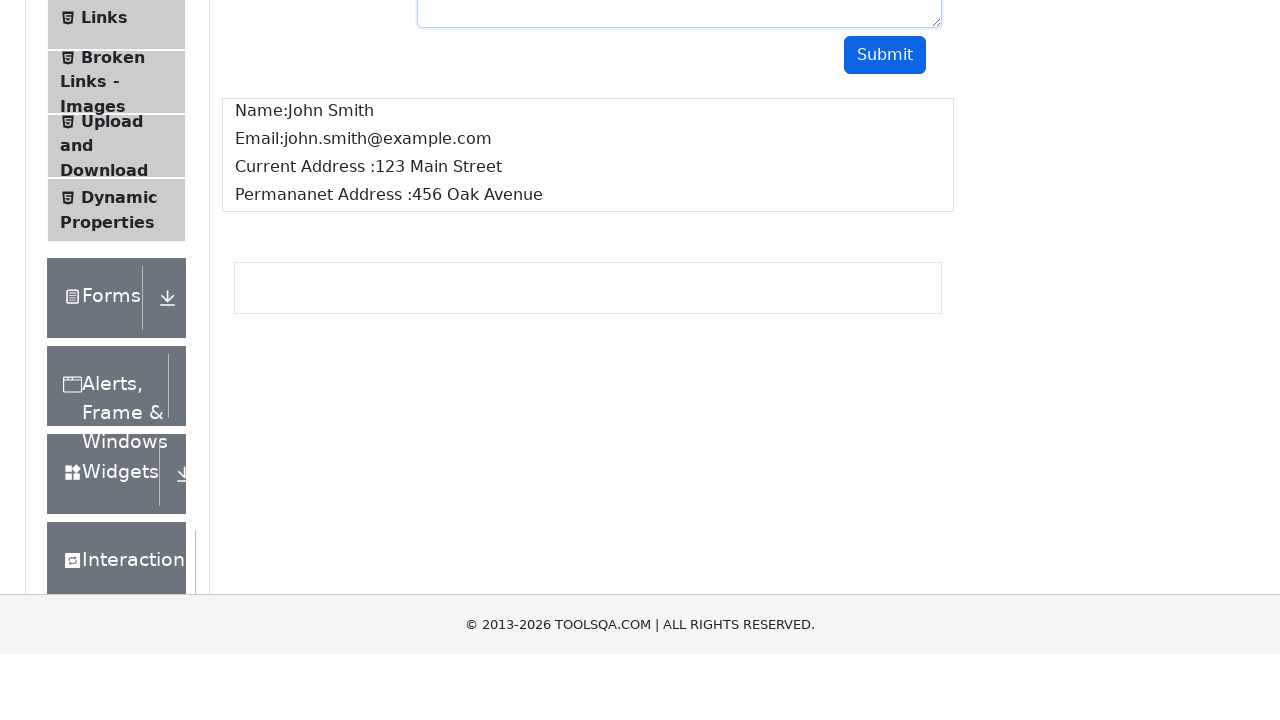

Verified form submission results loaded successfully
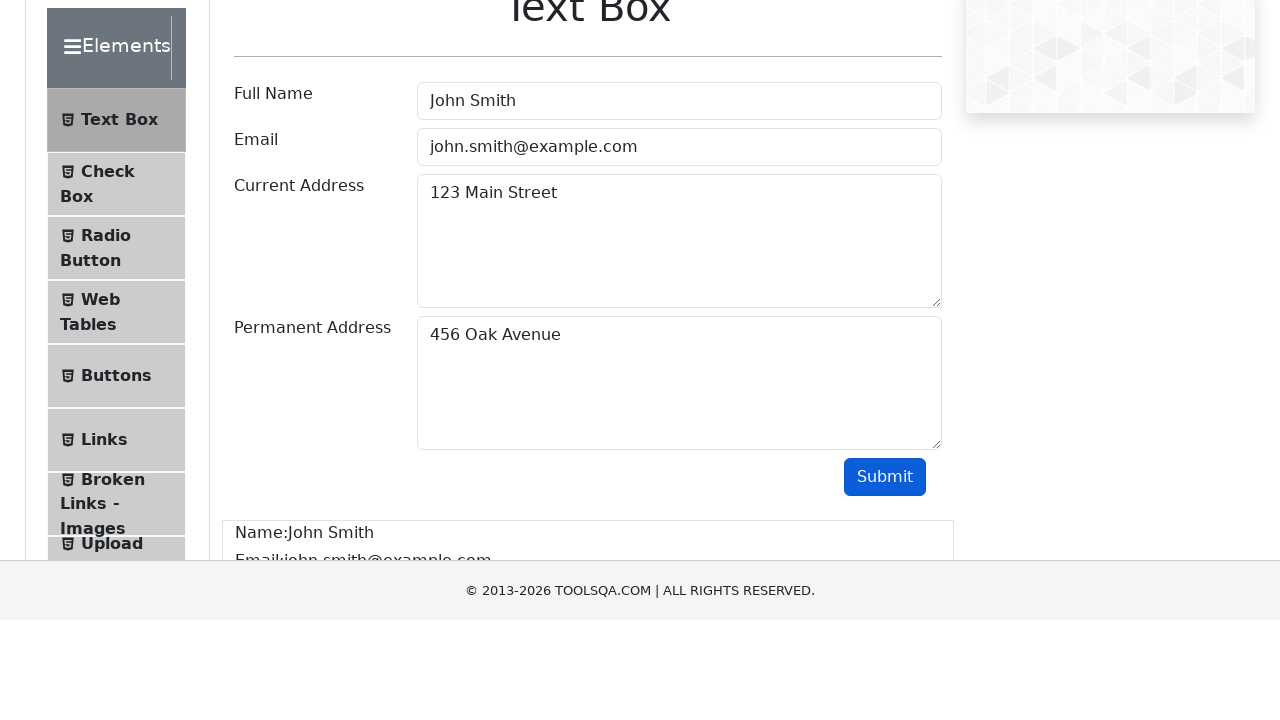

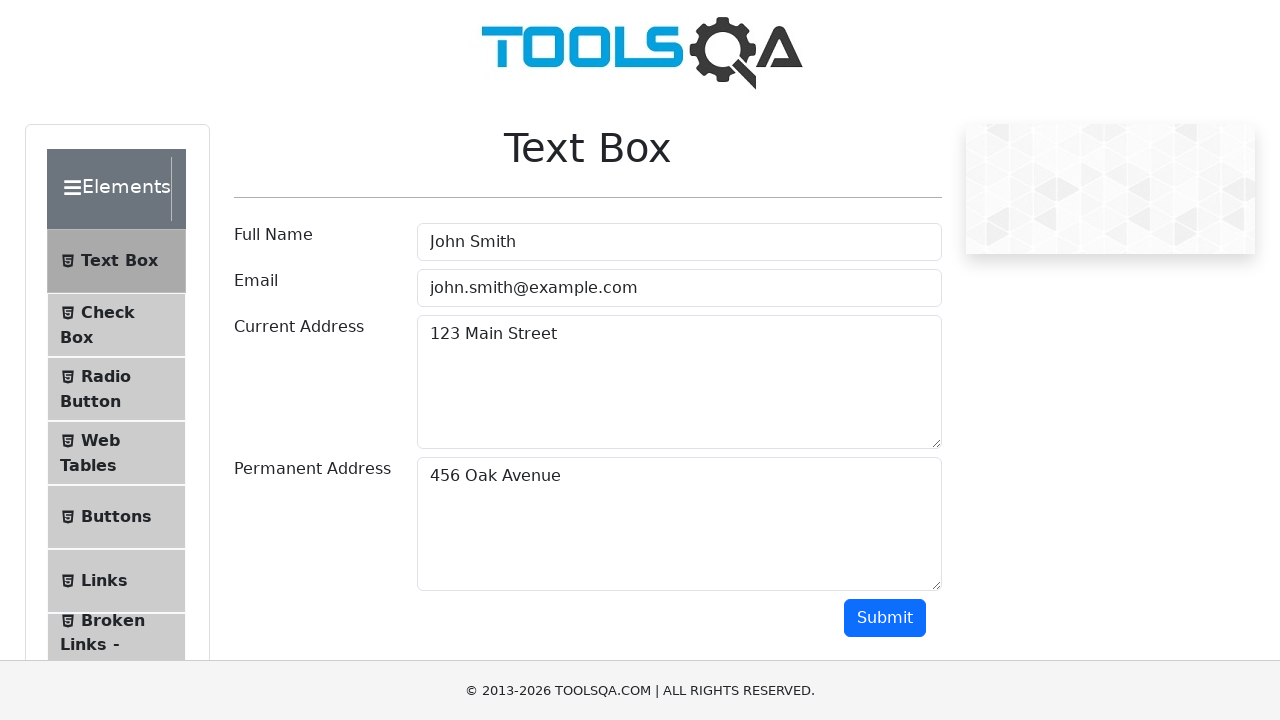